Tests iframe switching functionality by entering text in a single frame input, then switching to nested multiple frames and entering text in the inner frame input.

Starting URL: http://demo.automationtesting.in/Frames.html

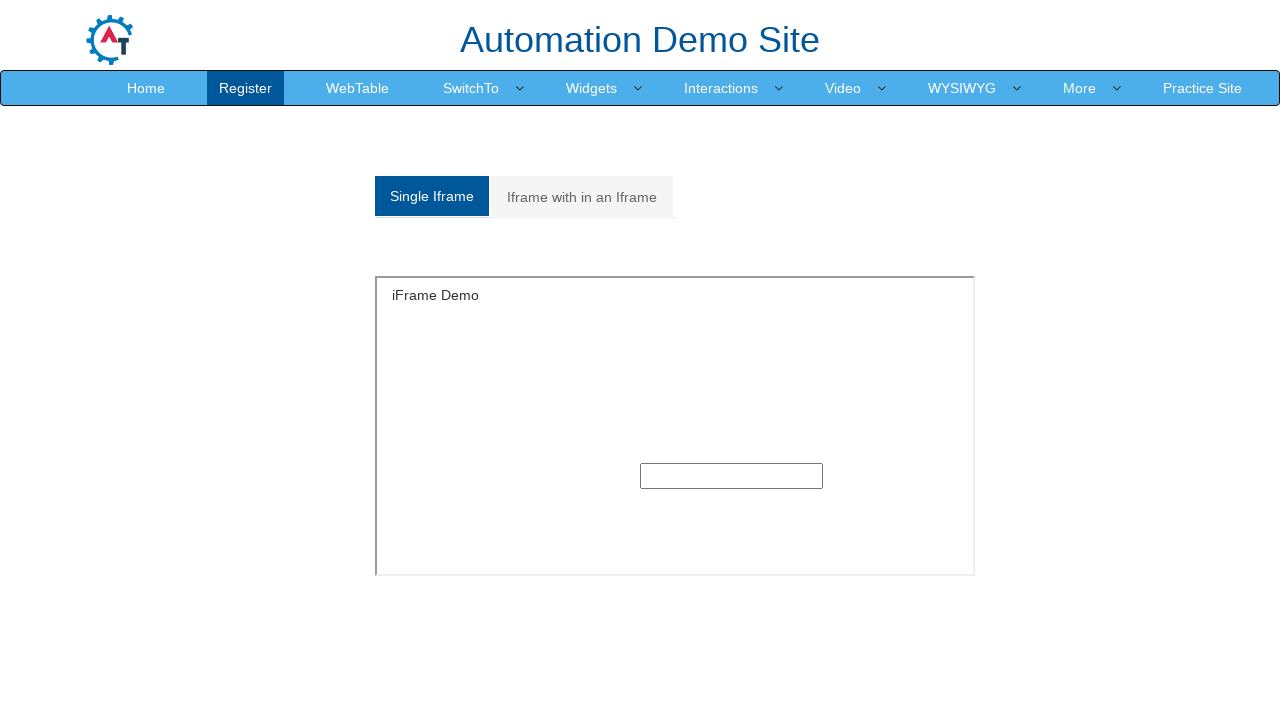

Located single frame by id 'singleframe'
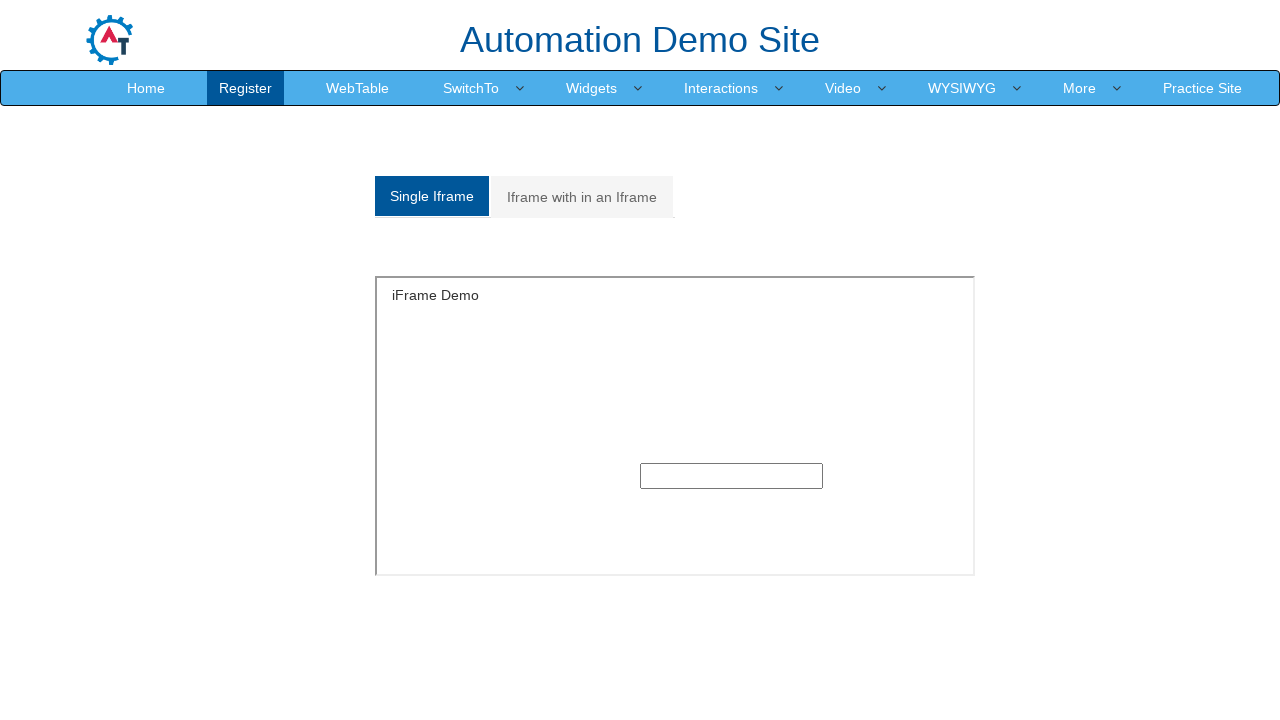

Filled text 'Sete' in single frame input field on #singleframe >> internal:control=enter-frame >> div > input[type='text']
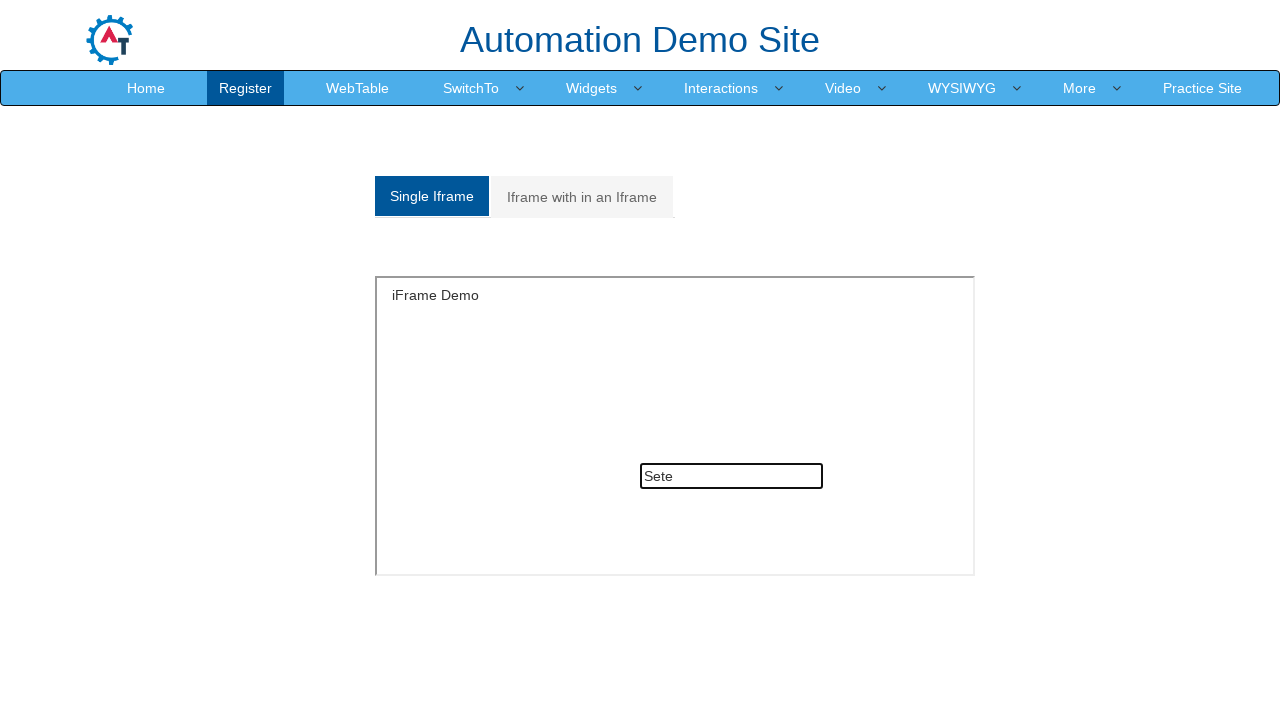

Clicked on Multiple frames tab at (582, 197) on a[href='#Multiple']
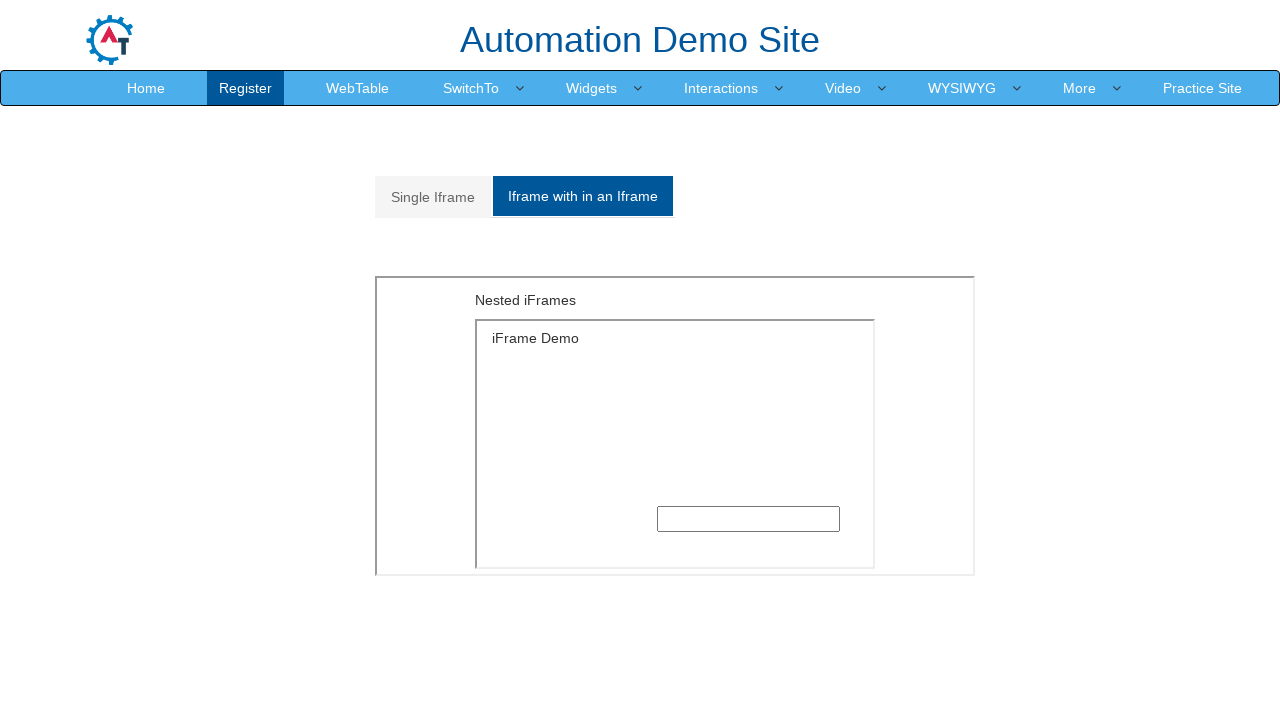

Located outer frame with src 'MultipleFrames.html'
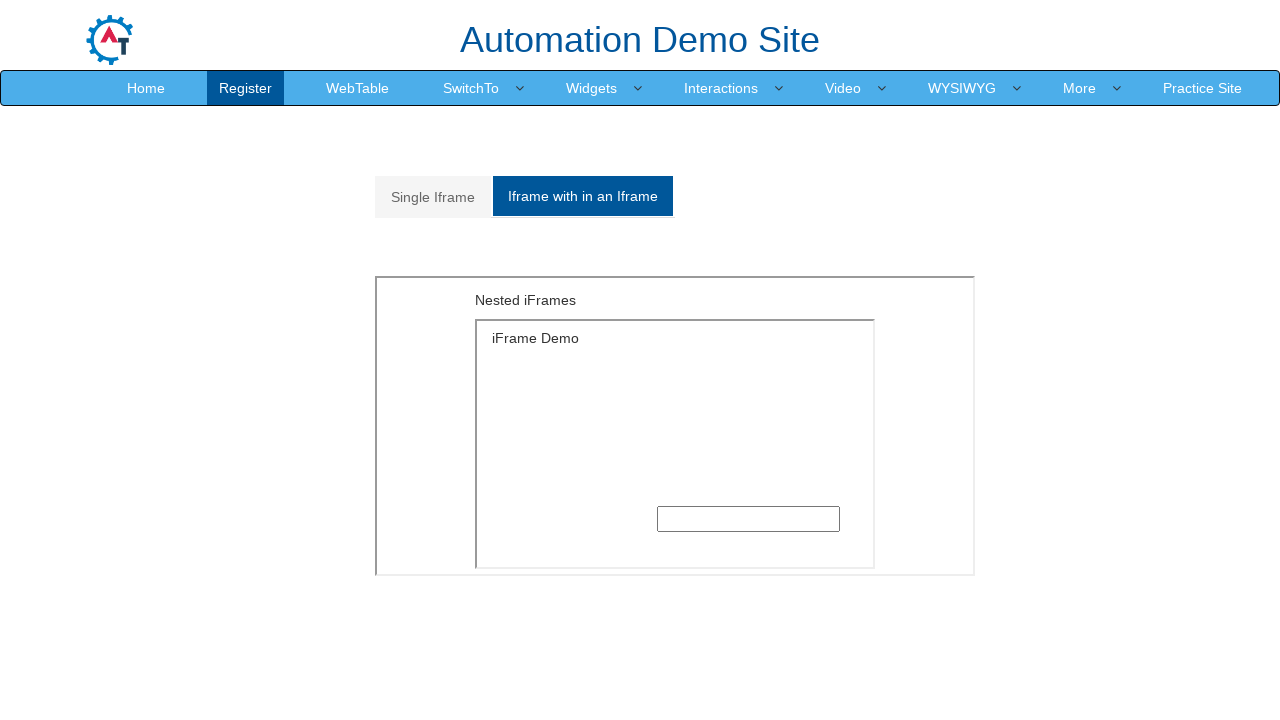

Located inner frame with src 'SingleFrame.html' nested within outer frame
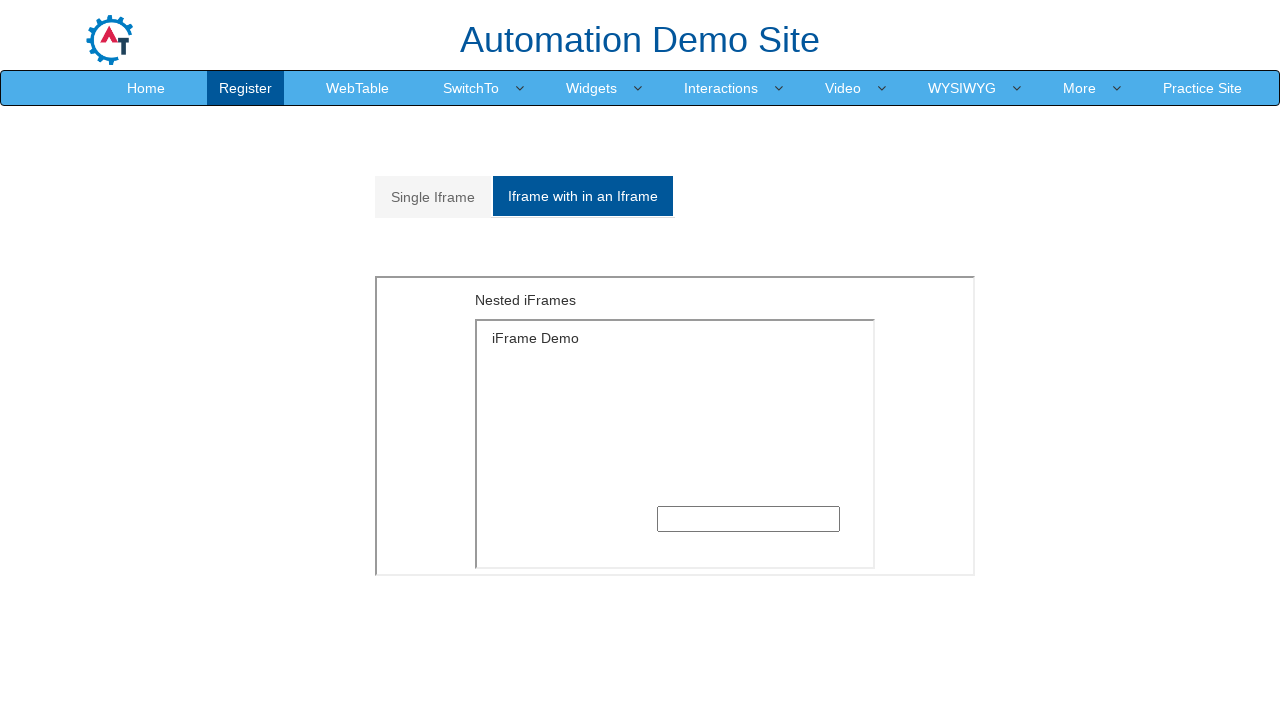

Filled text 'Imi e mai sete' in nested inner frame input field on iframe[src='MultipleFrames.html'] >> internal:control=enter-frame >> iframe[src=
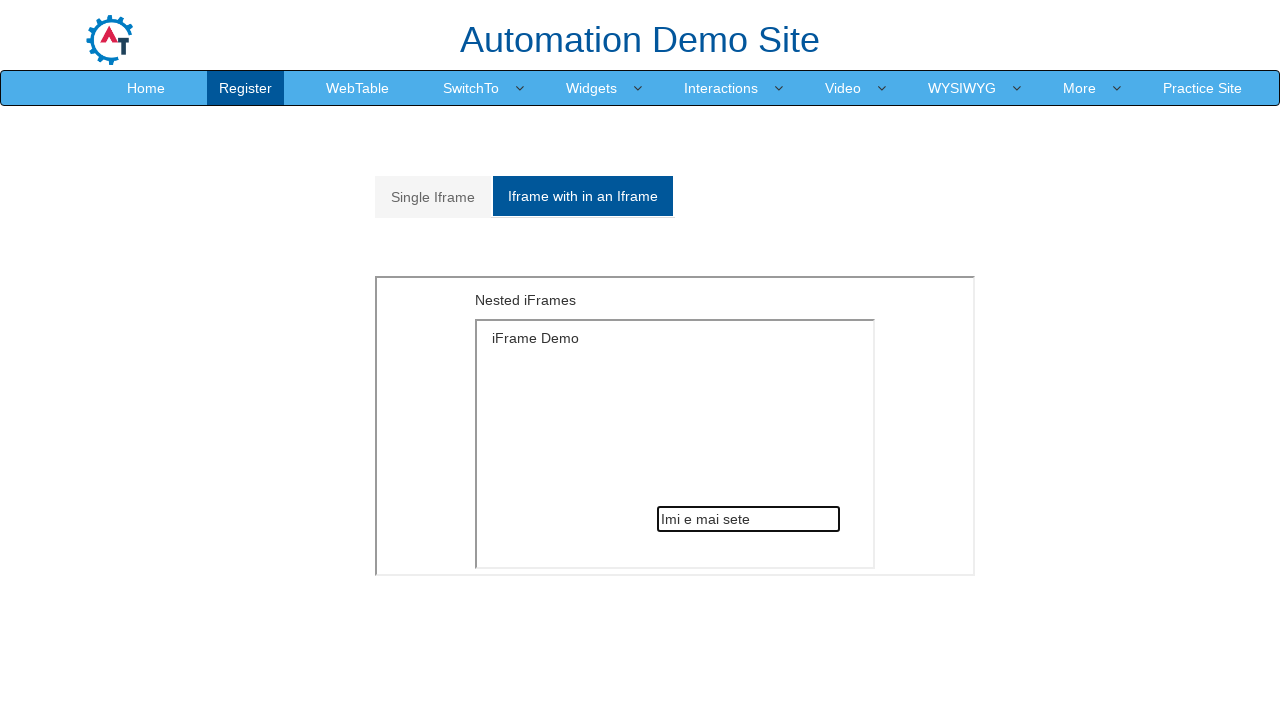

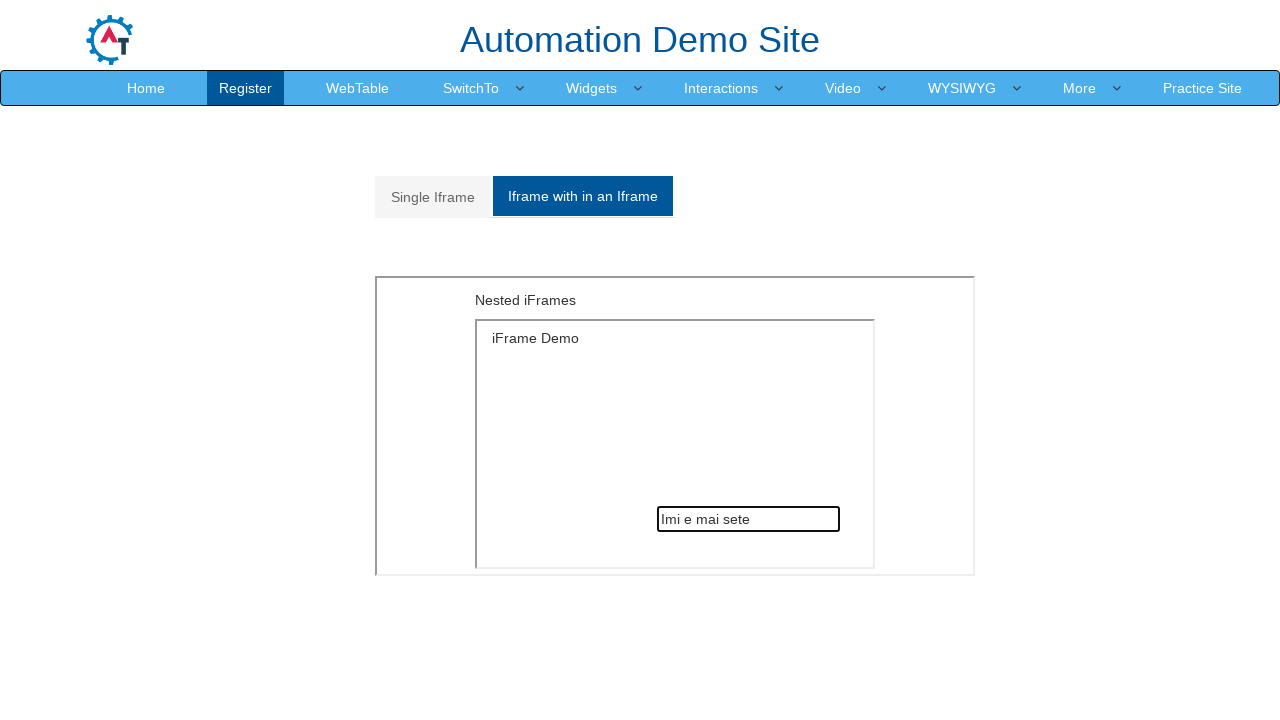